Tests username field with numbers greater than 50 characters

Starting URL: https://buggy.justtestit.org/register

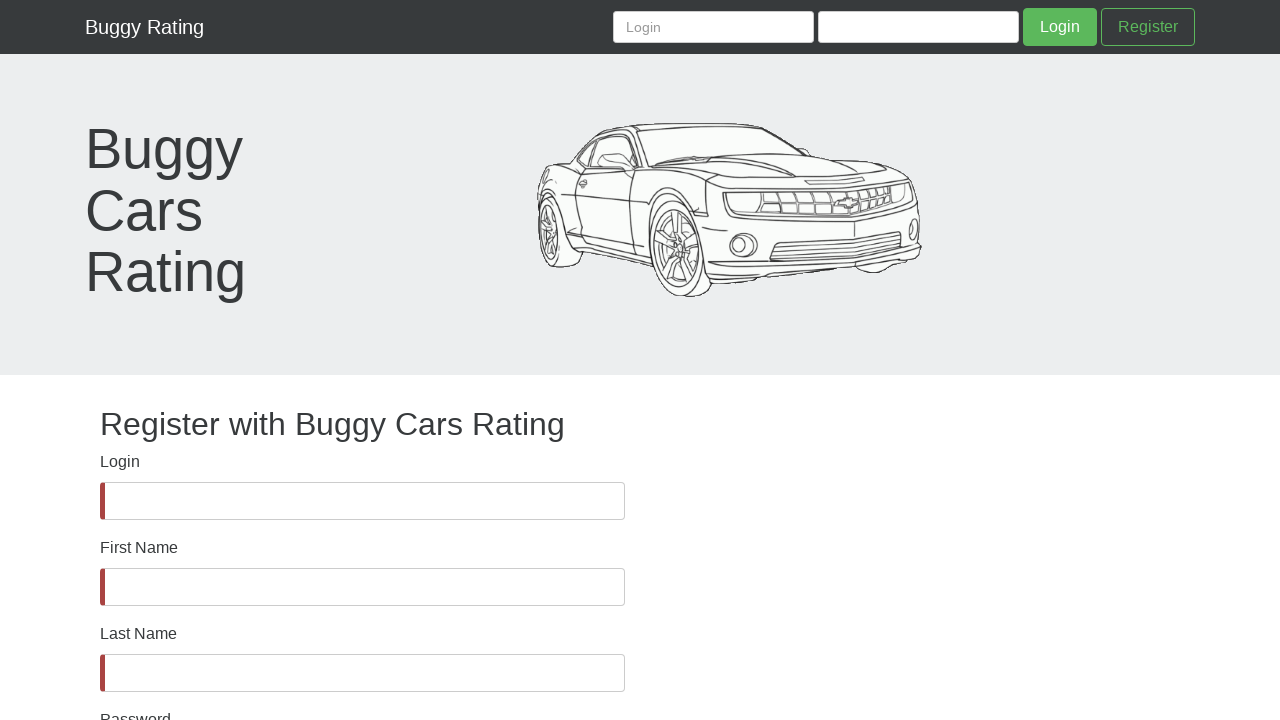

Username field became visible
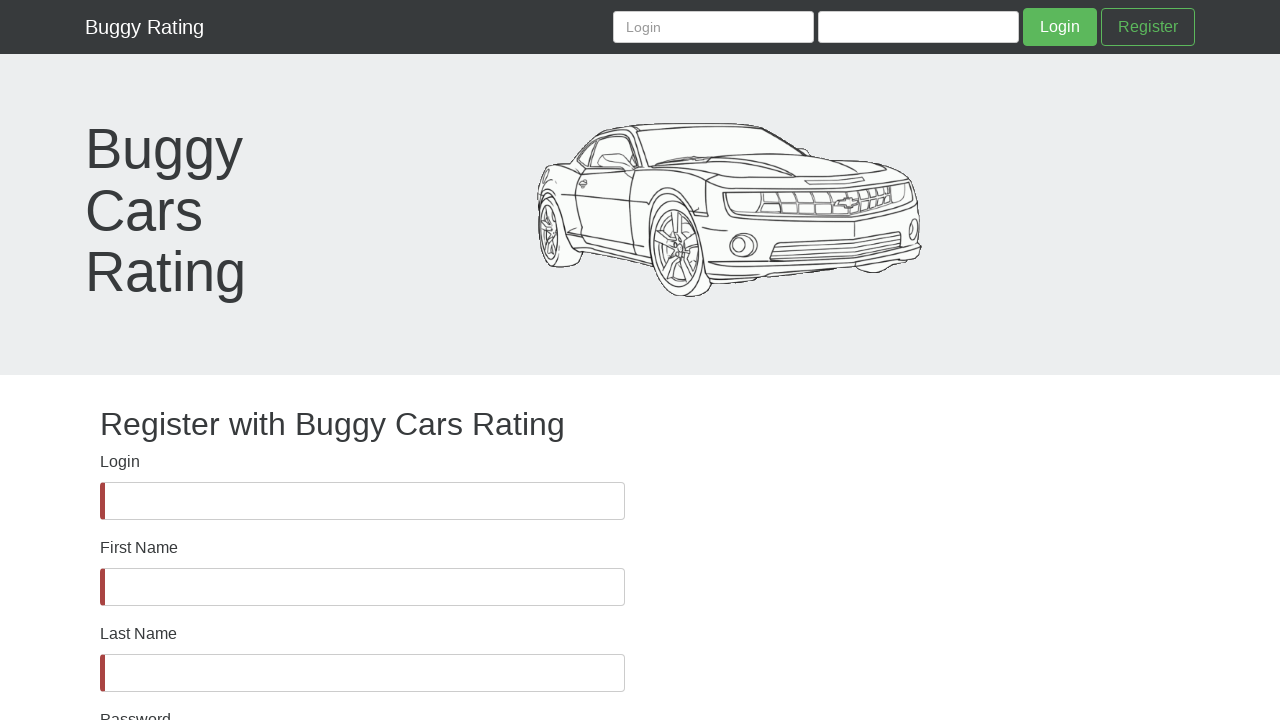

Filled username field with 61-character numeric string (greater than 50 characters) on #username
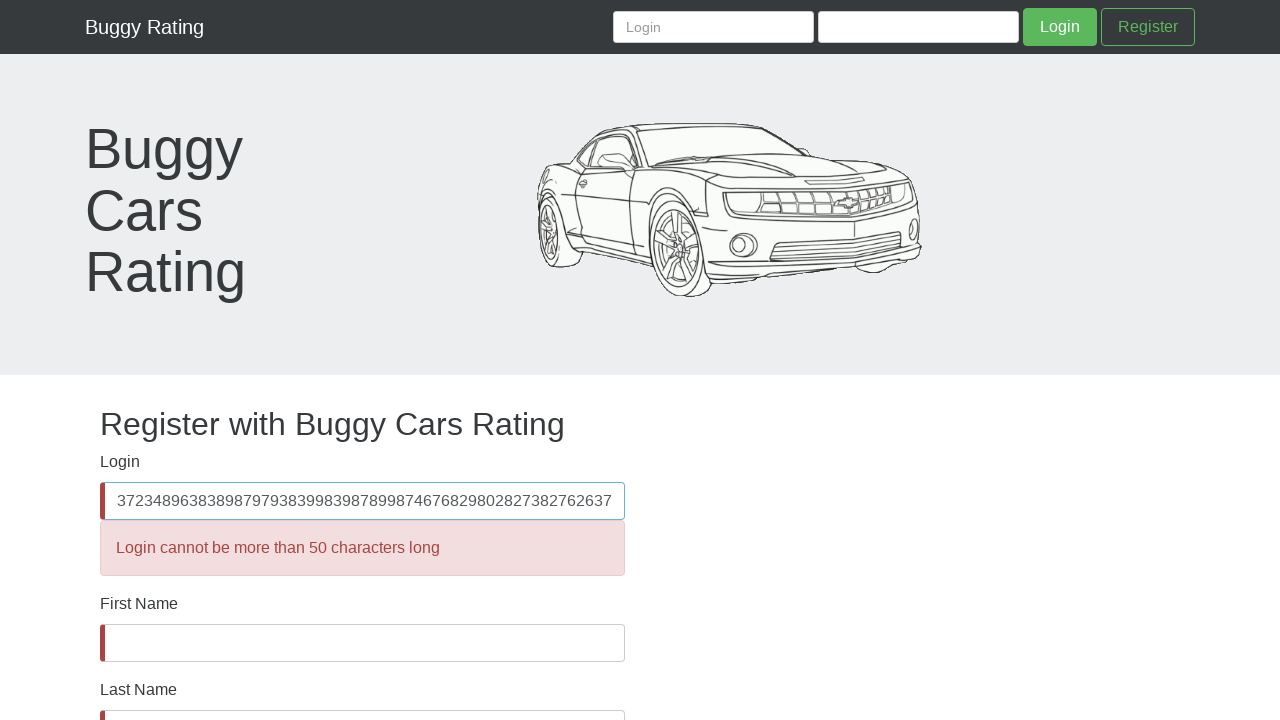

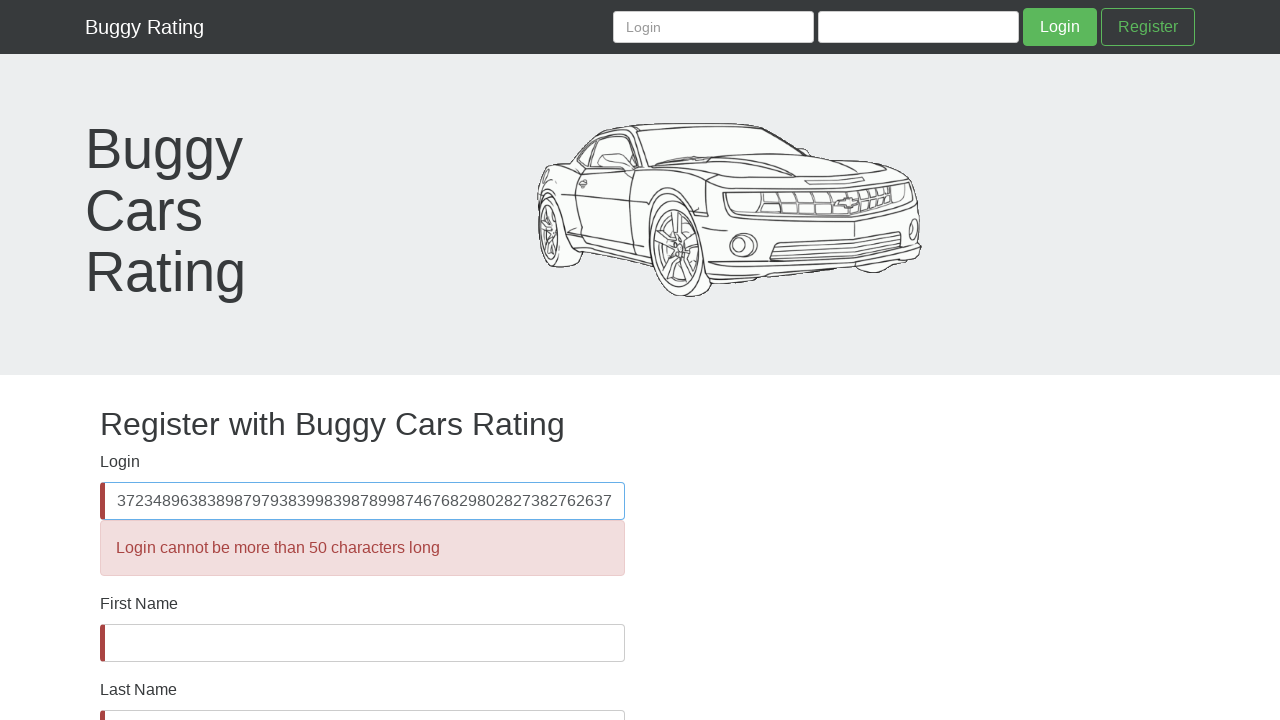